Tests new window handling by clicking a link that opens a new window, switching to it, verifying content, closing it, and returning to the original window.

Starting URL: https://the-internet.herokuapp.com/windows

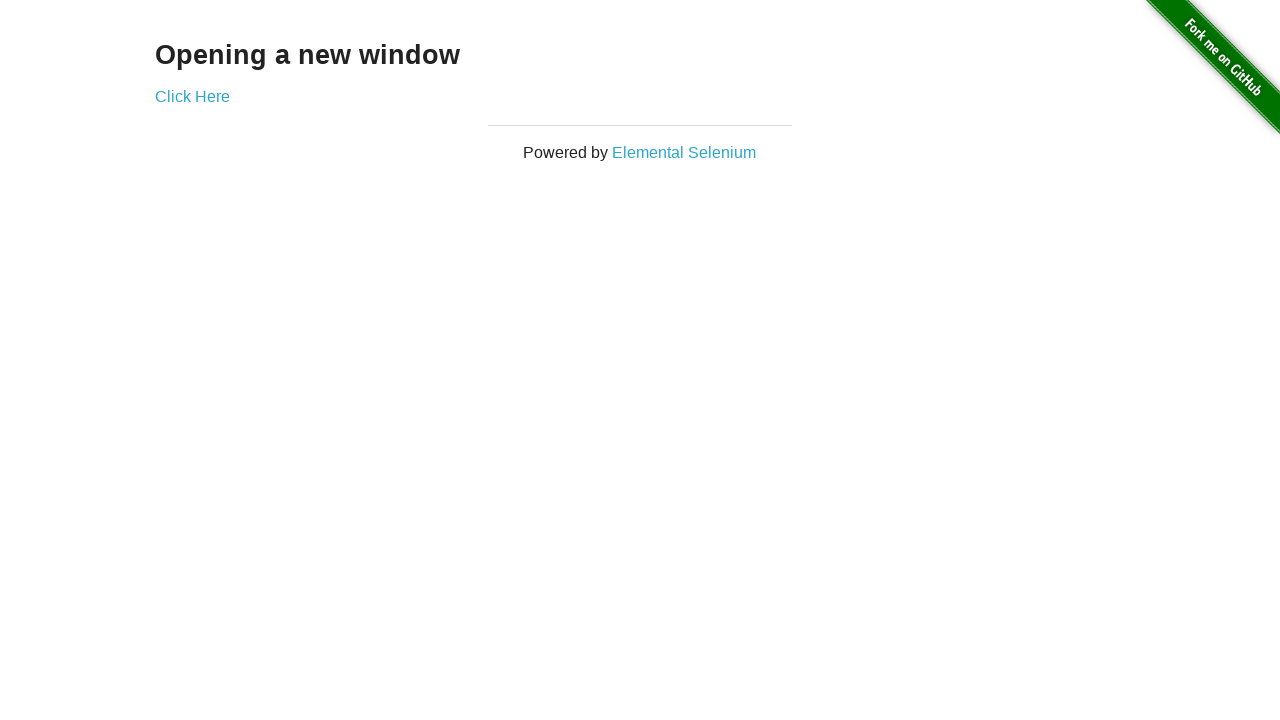

Clicked 'Click Here' link to open a new window at (192, 96) on a:has-text('Click Here')
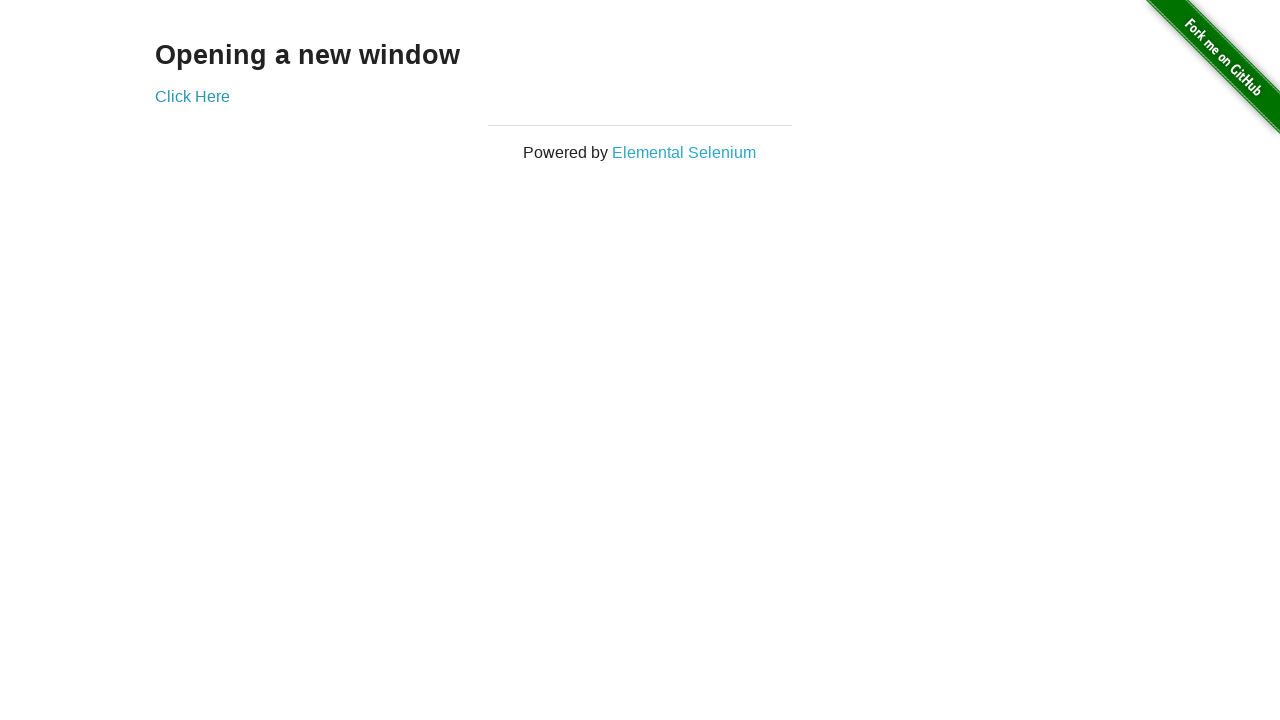

Verified new window content - 'New Window' heading found
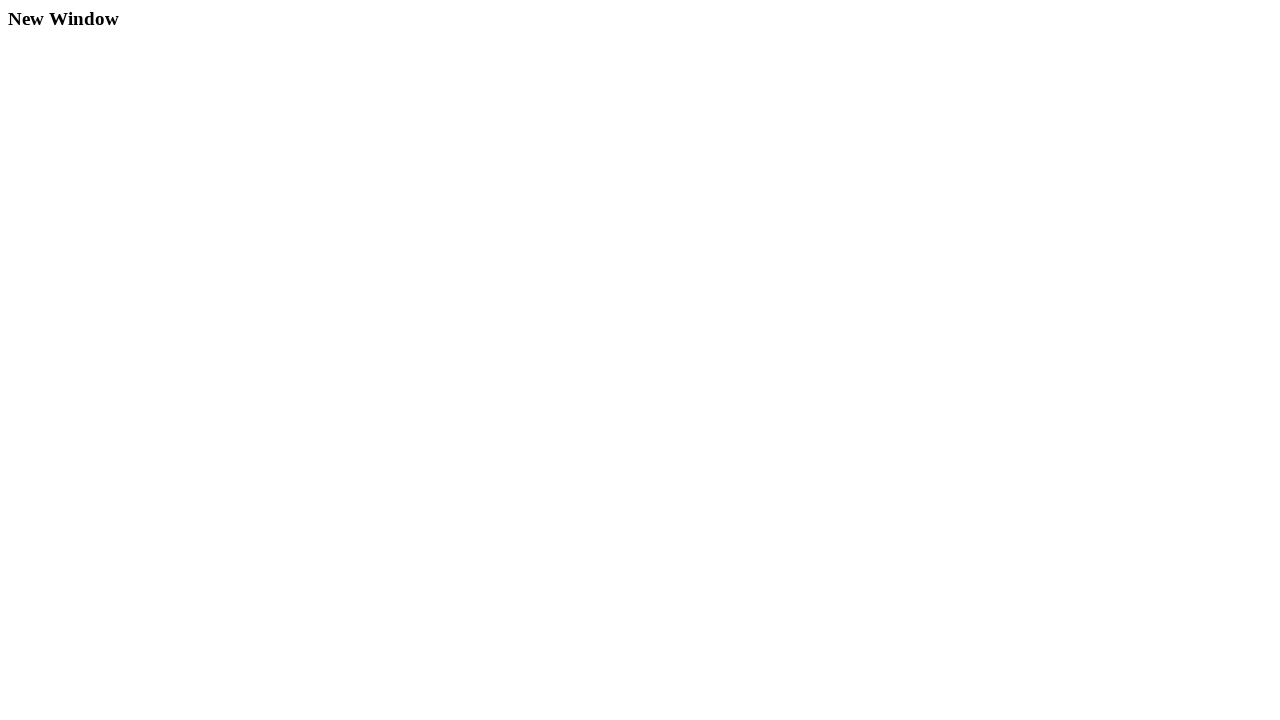

Closed the new window
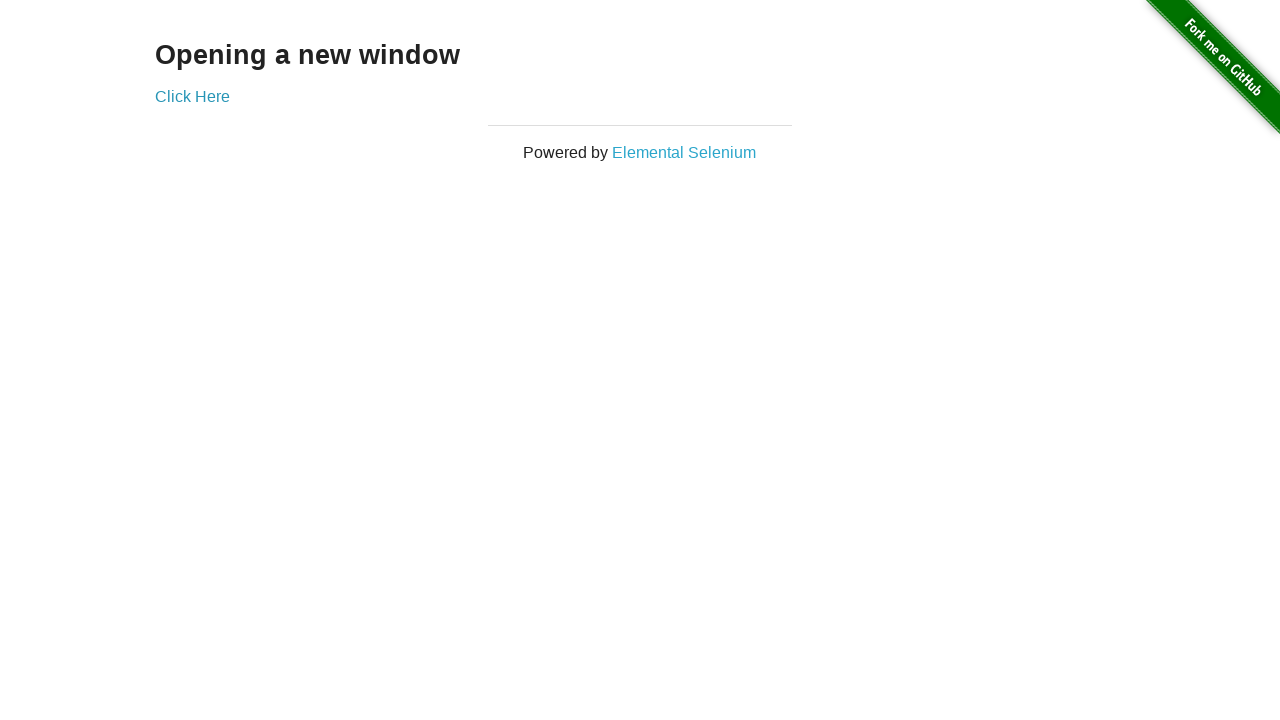

Verified original window still displays 'Opening a new window' heading
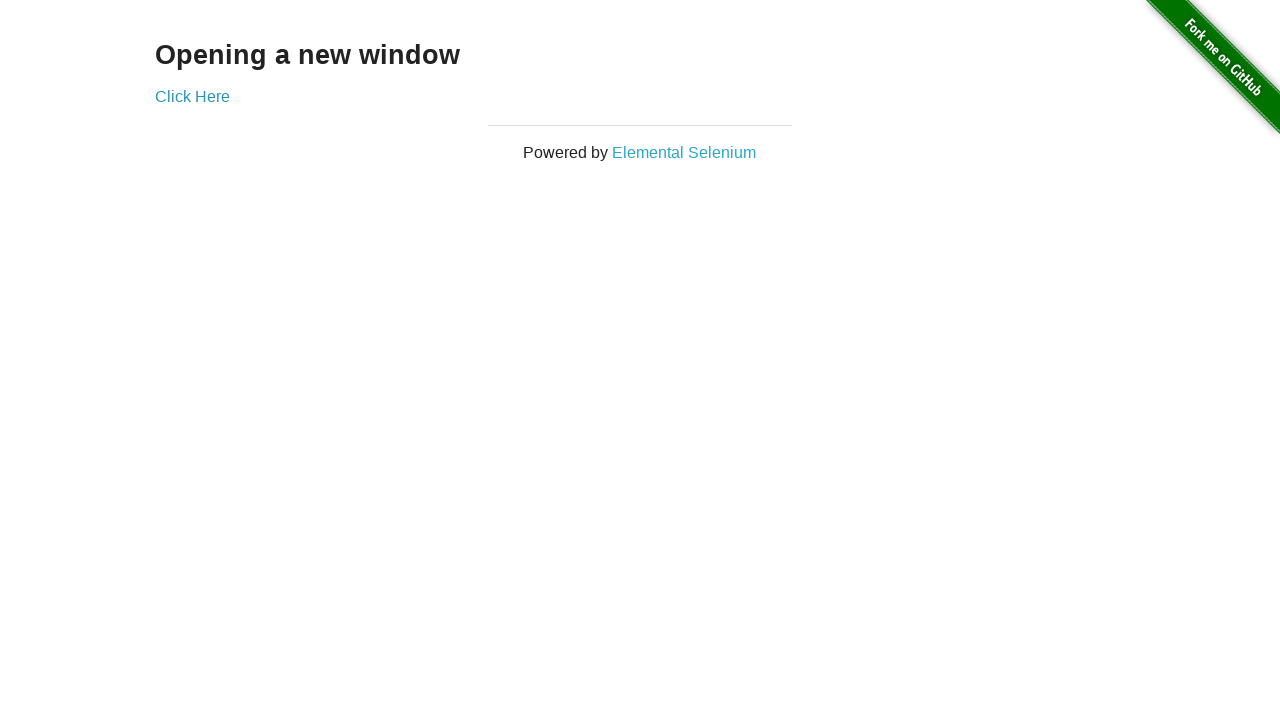

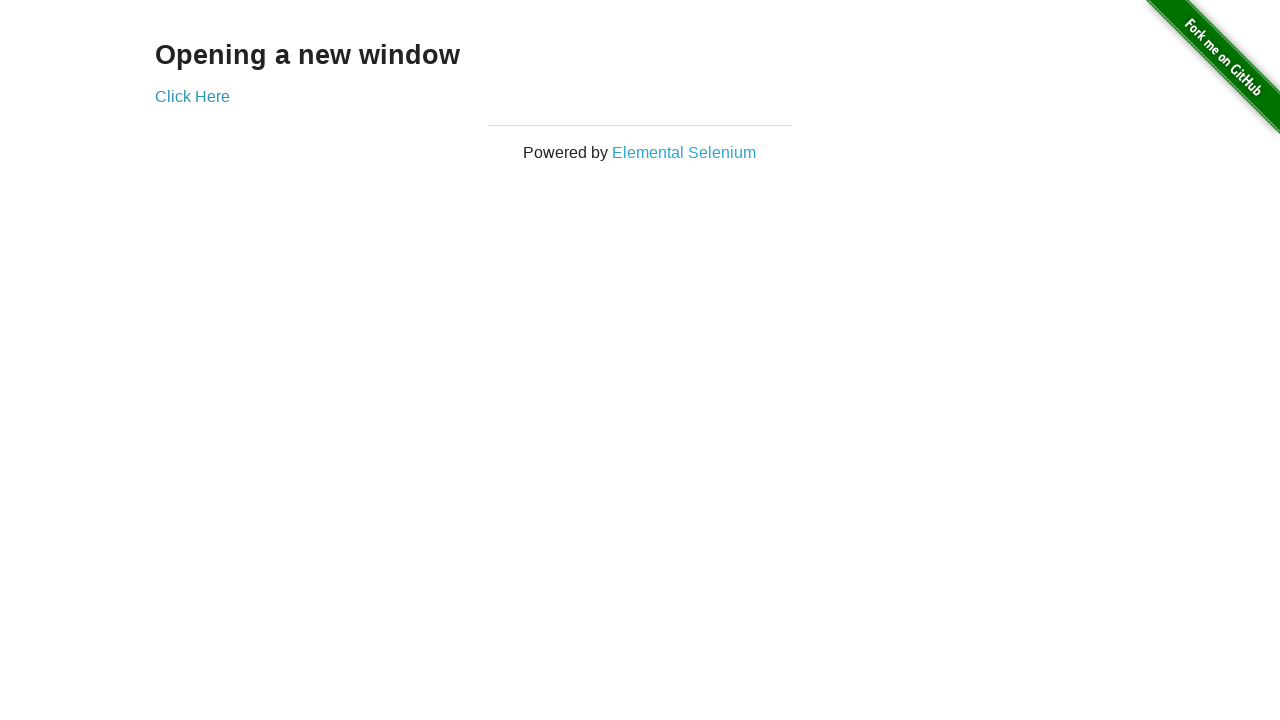